Tests customer login by selecting a customer from dropdown and verifying the account page loads

Starting URL: https://www.globalsqa.com/angularJs-protractor/BankingProject/#/login

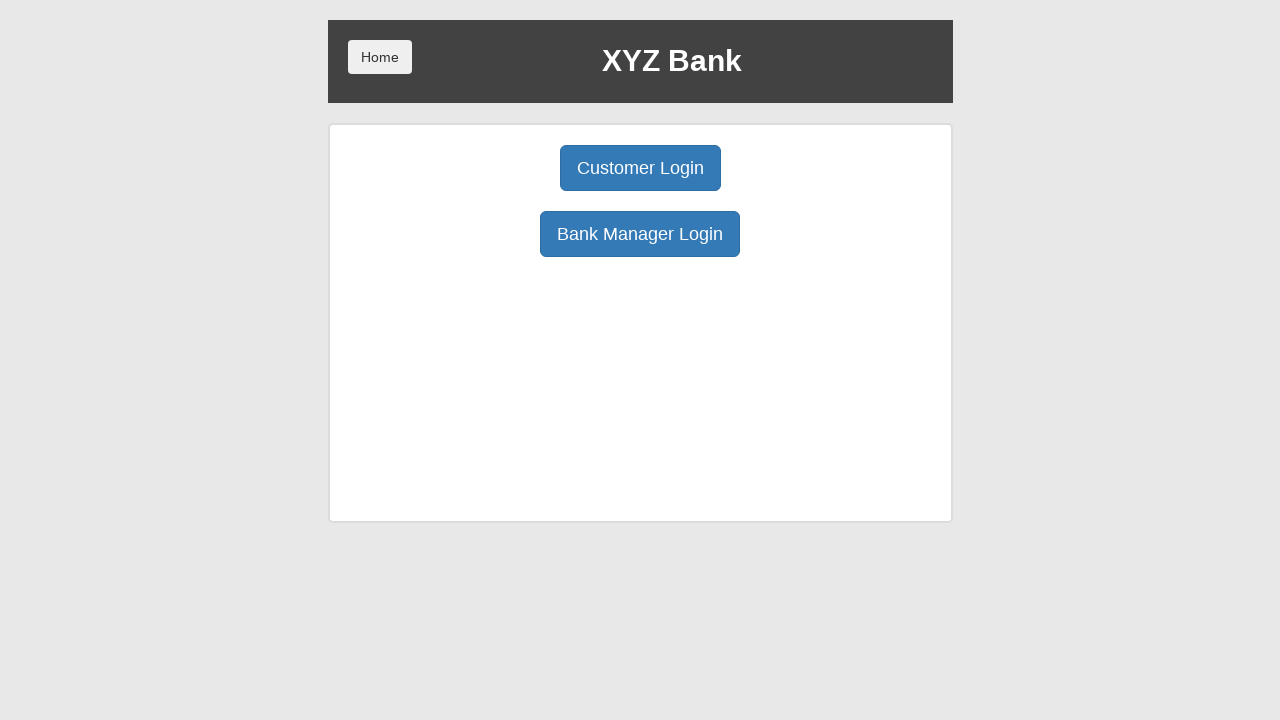

Clicked Customer Login button at (640, 168) on button:has-text('Customer Login')
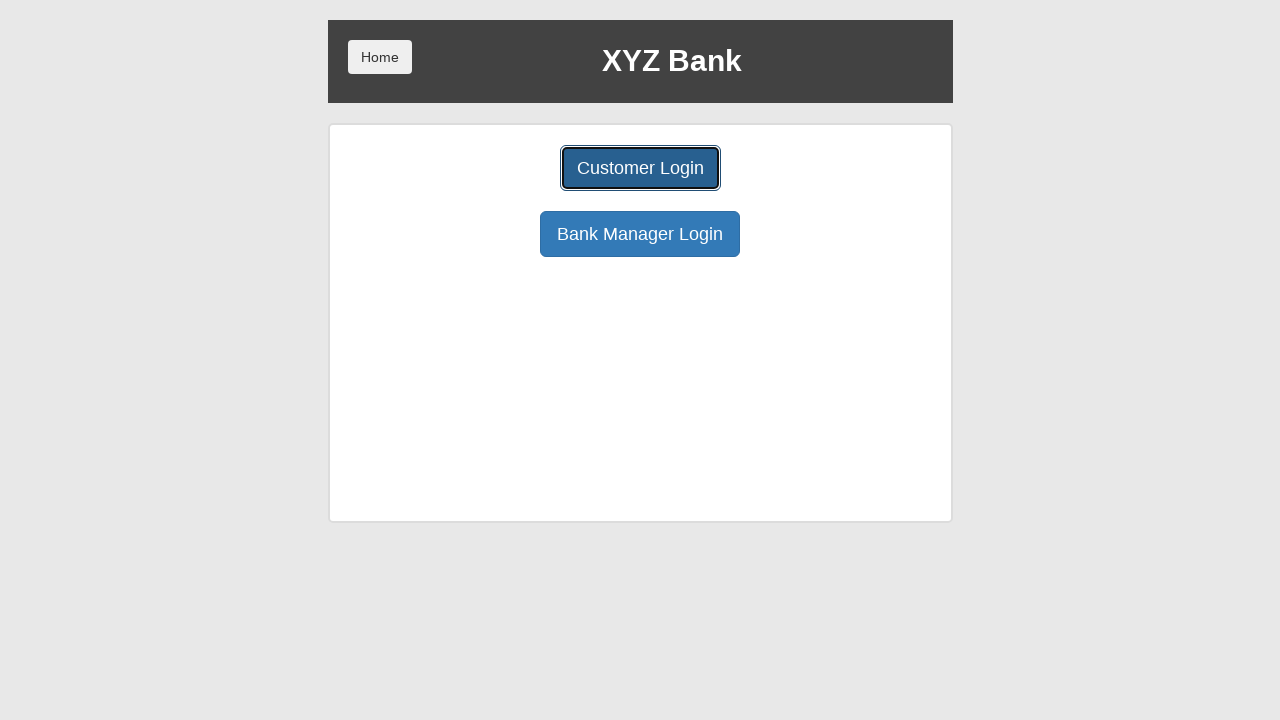

Selected customer from dropdown (option 2) on select#userSelect
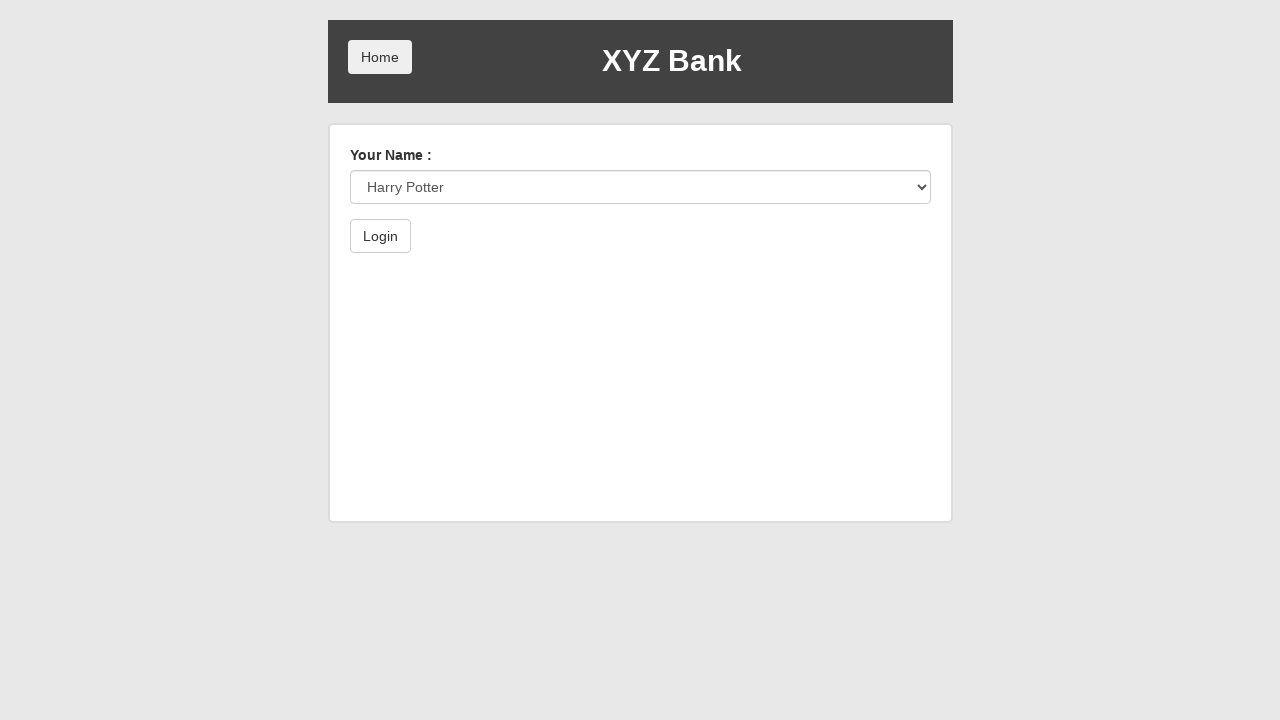

Clicked Login button at (380, 236) on button:has-text('Login')
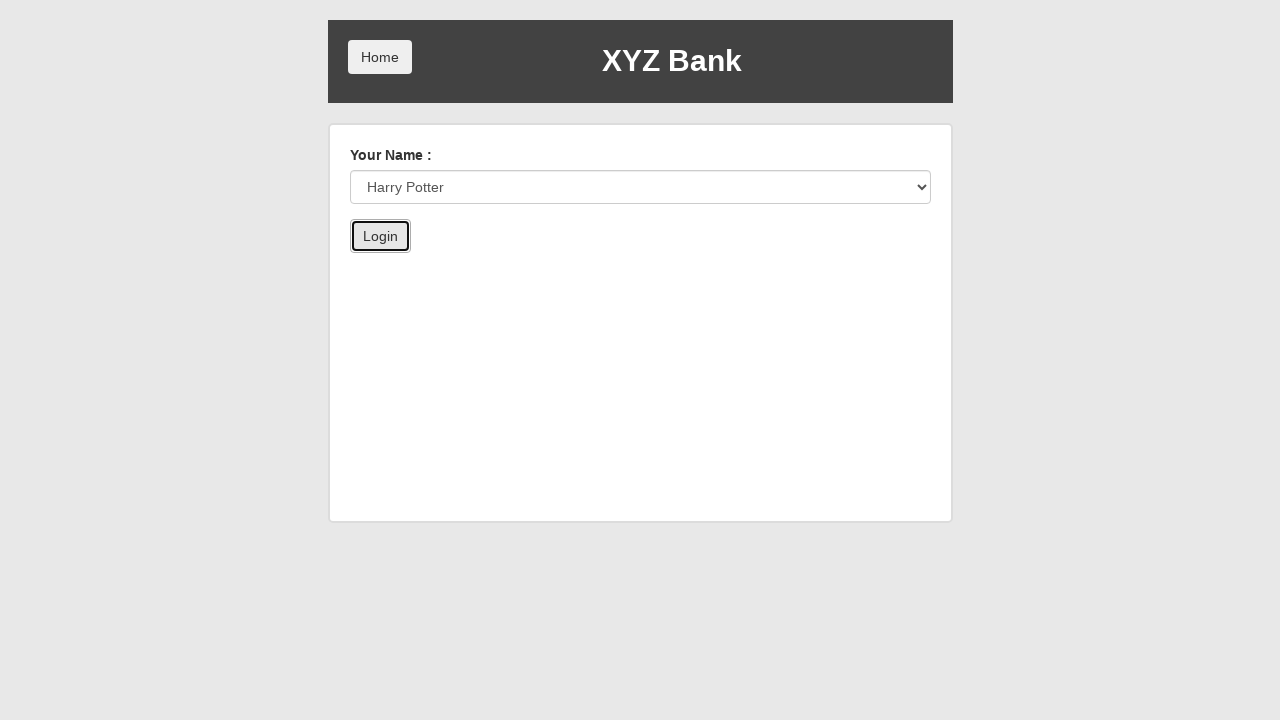

Account page loaded and Transactions button is visible
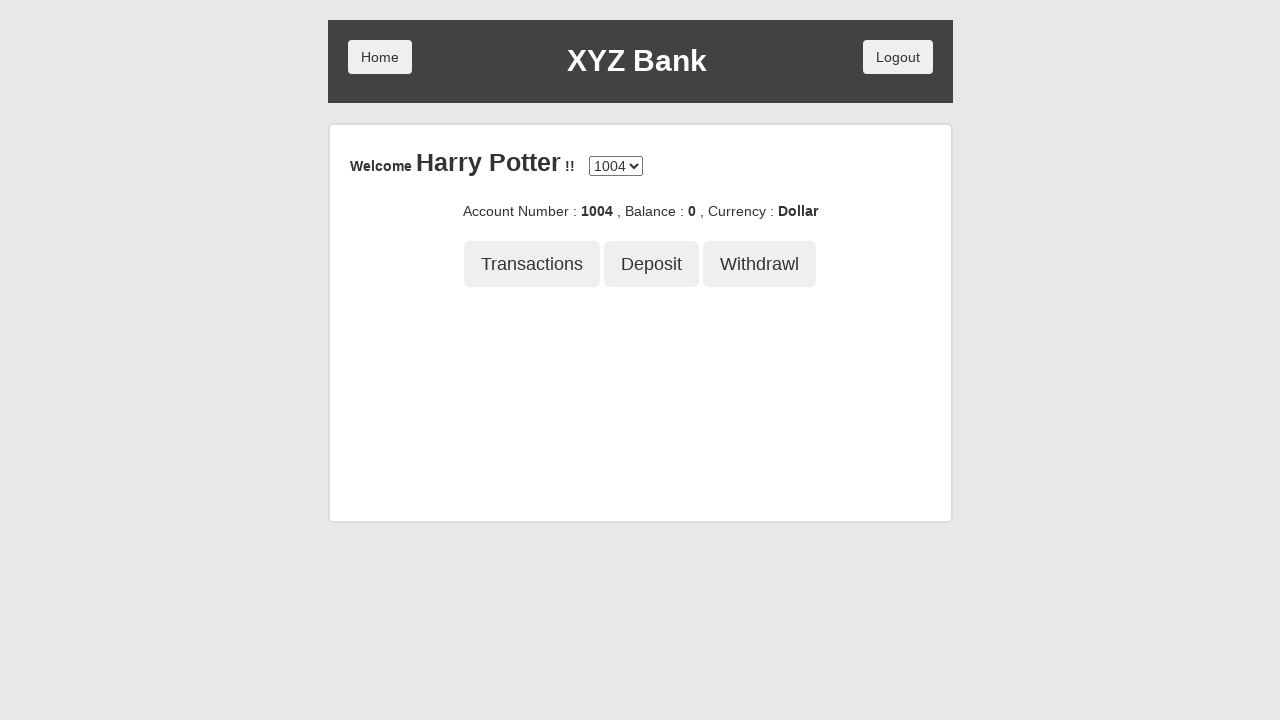

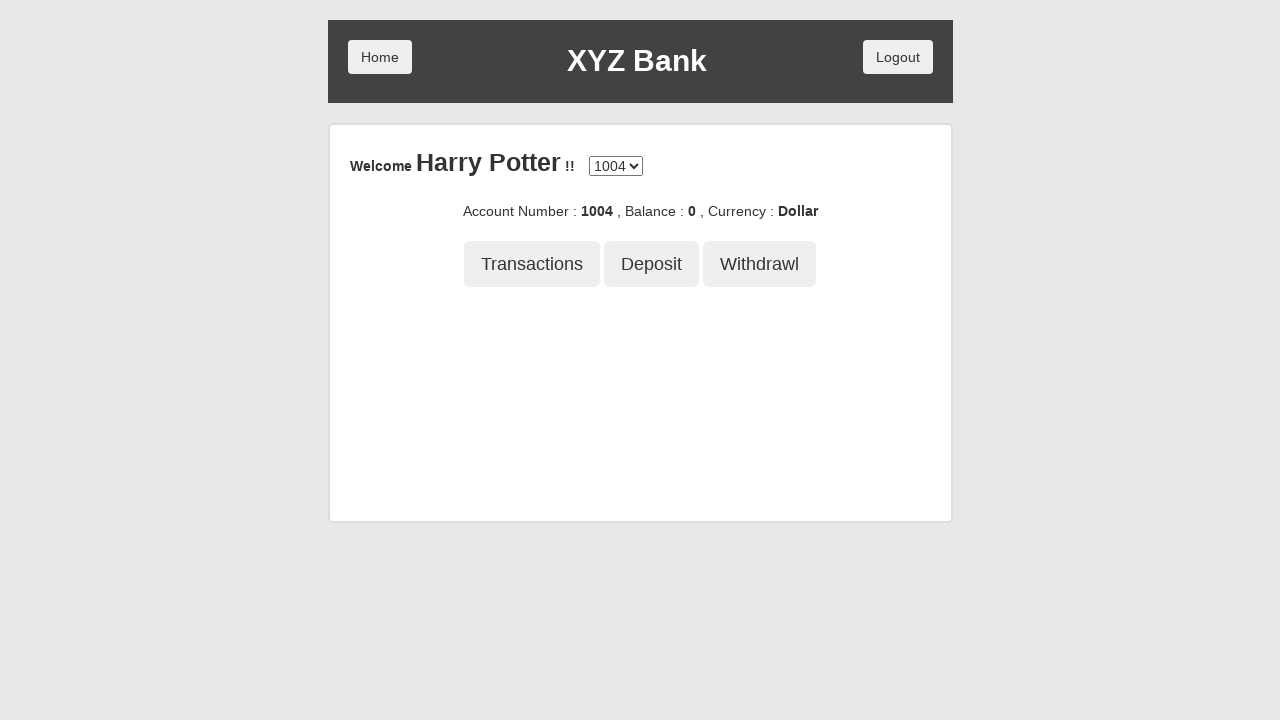